Tests various input field interactions on a Selenium practice website, including typing text, appending to existing values, clearing fields, reading attribute values, and filling email and textarea fields.

Starting URL: http://www.leafground.com/input.xhtml

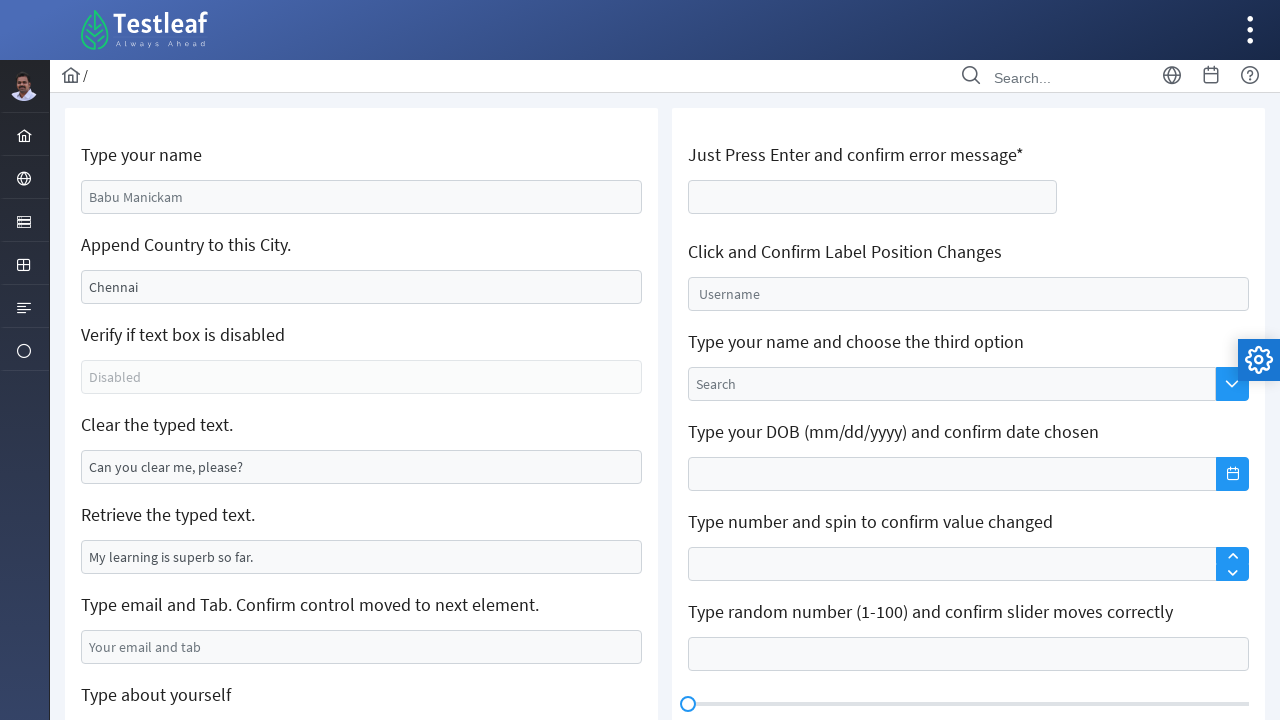

Typed 'Babu Manickam' in first input field on //div[@class='col-12']/input[1]
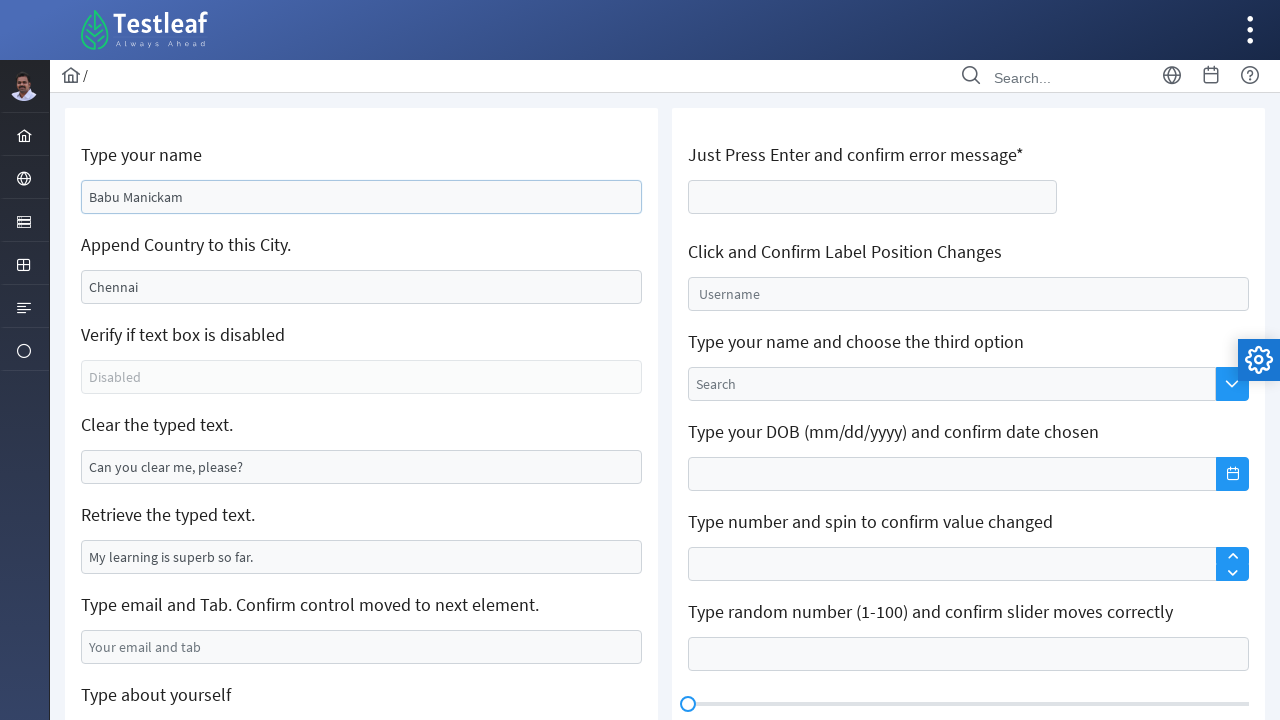

Appended ',India' to second input field on xpath=//input[@id='j_idt88:j_idt91']
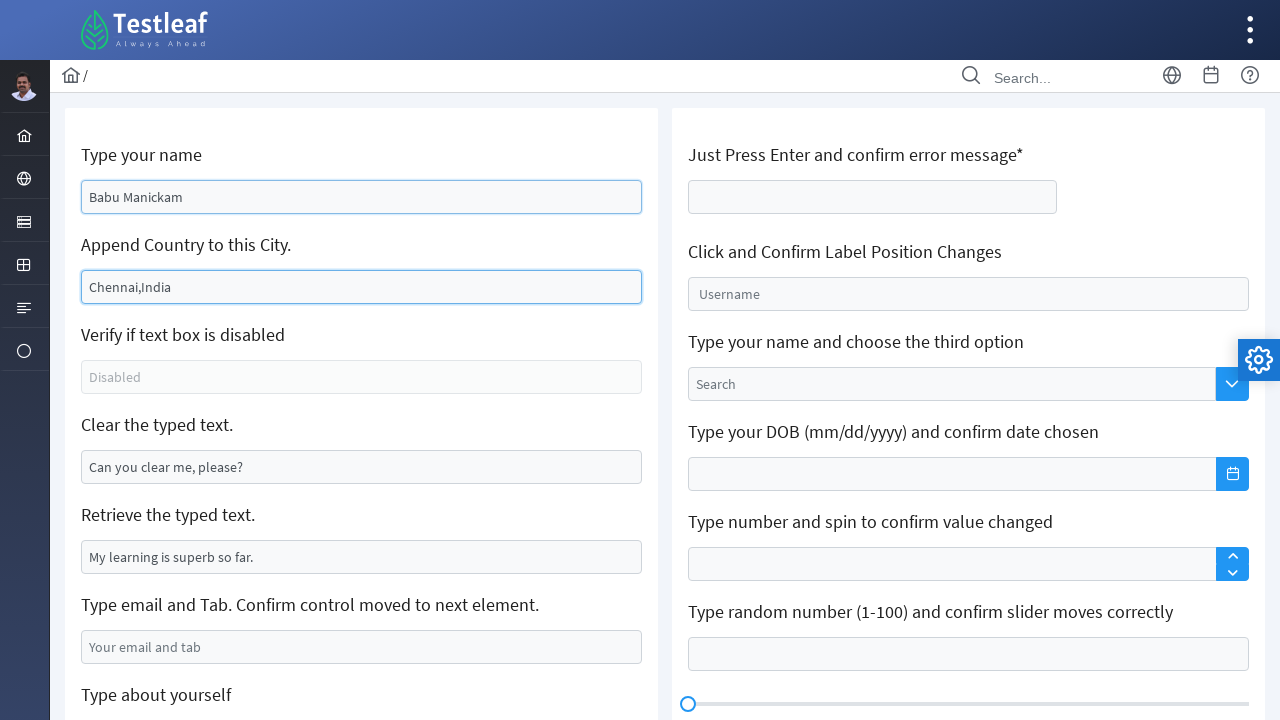

Verified third input field is enabled: False
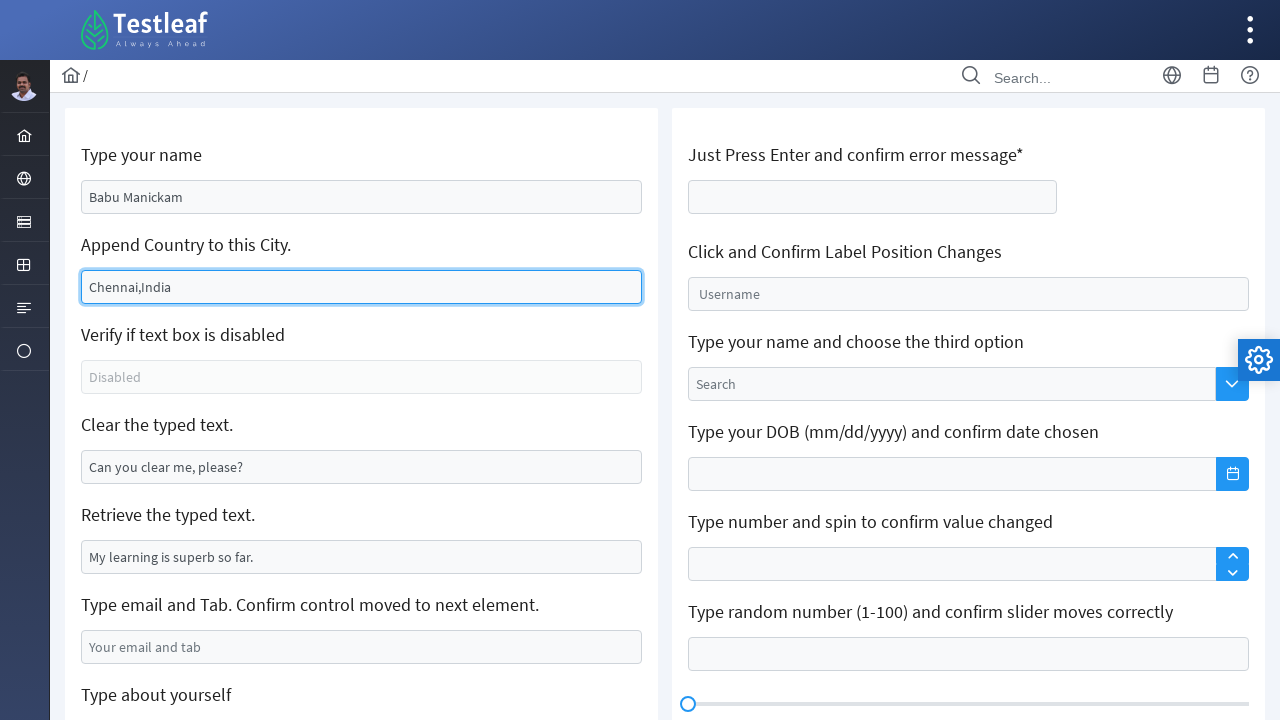

Cleared fourth input field on xpath=//input[@id='j_idt88:j_idt95']
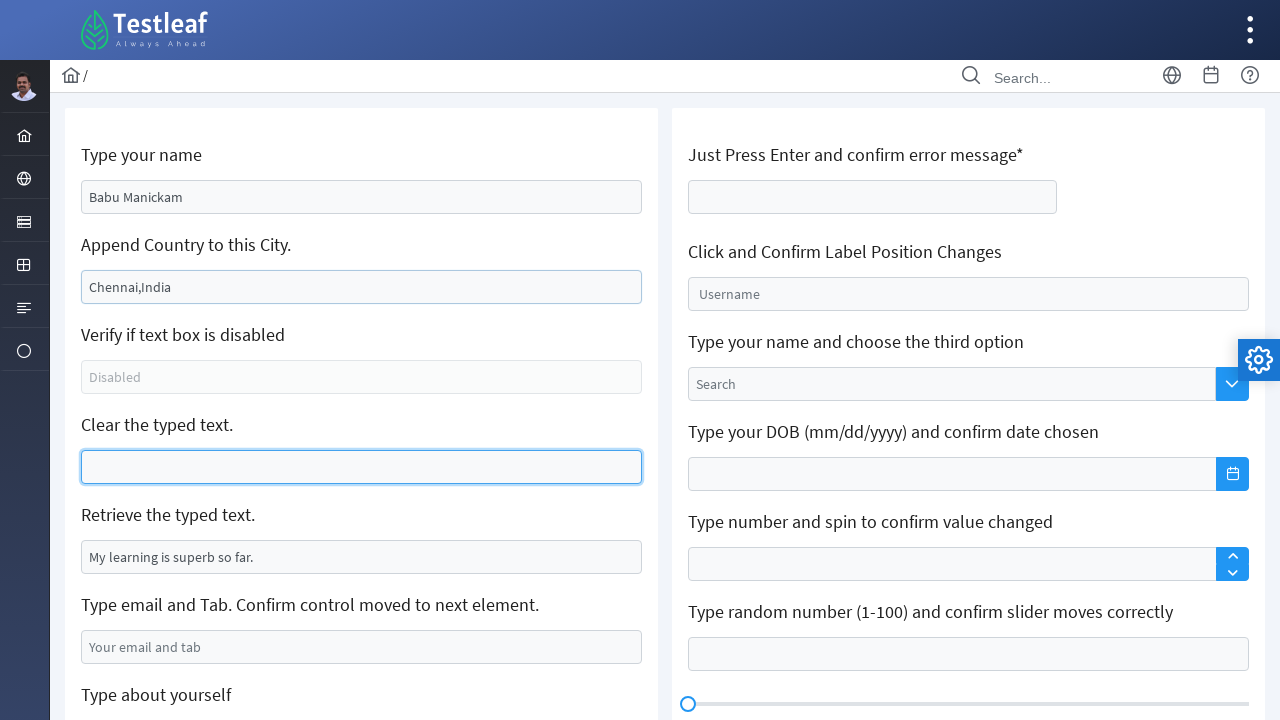

Read value from fifth input field: My learning is superb so far.
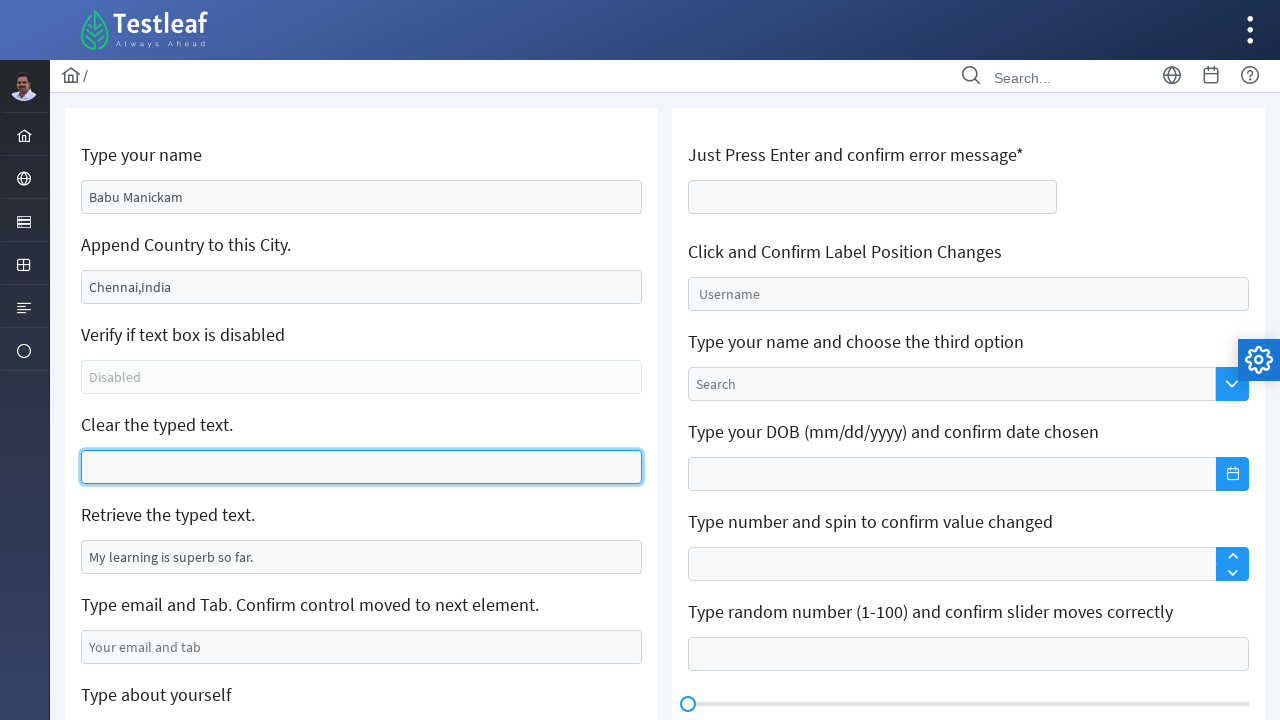

Filled email field with 'kasthuri7122@gmail.com' on //input[@id='j_idt88:j_idt99']
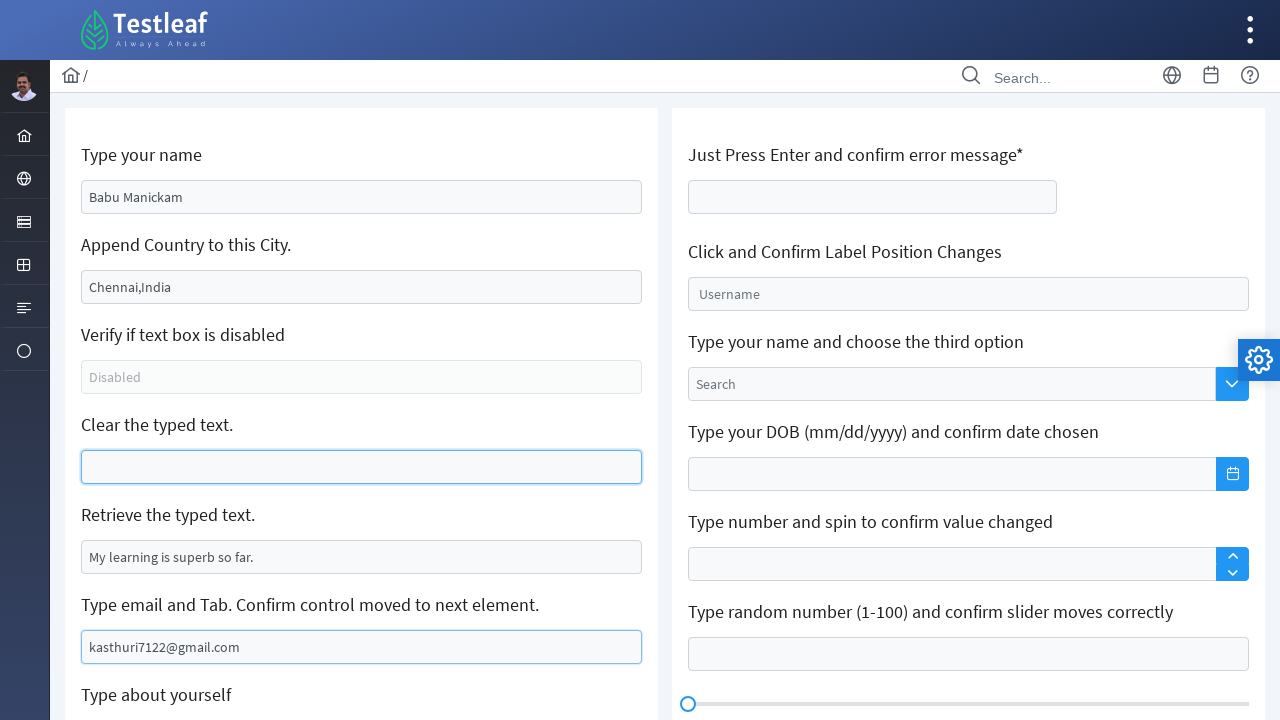

Filled textarea with 'Hello All' on //textarea[@id='j_idt88:j_idt101']
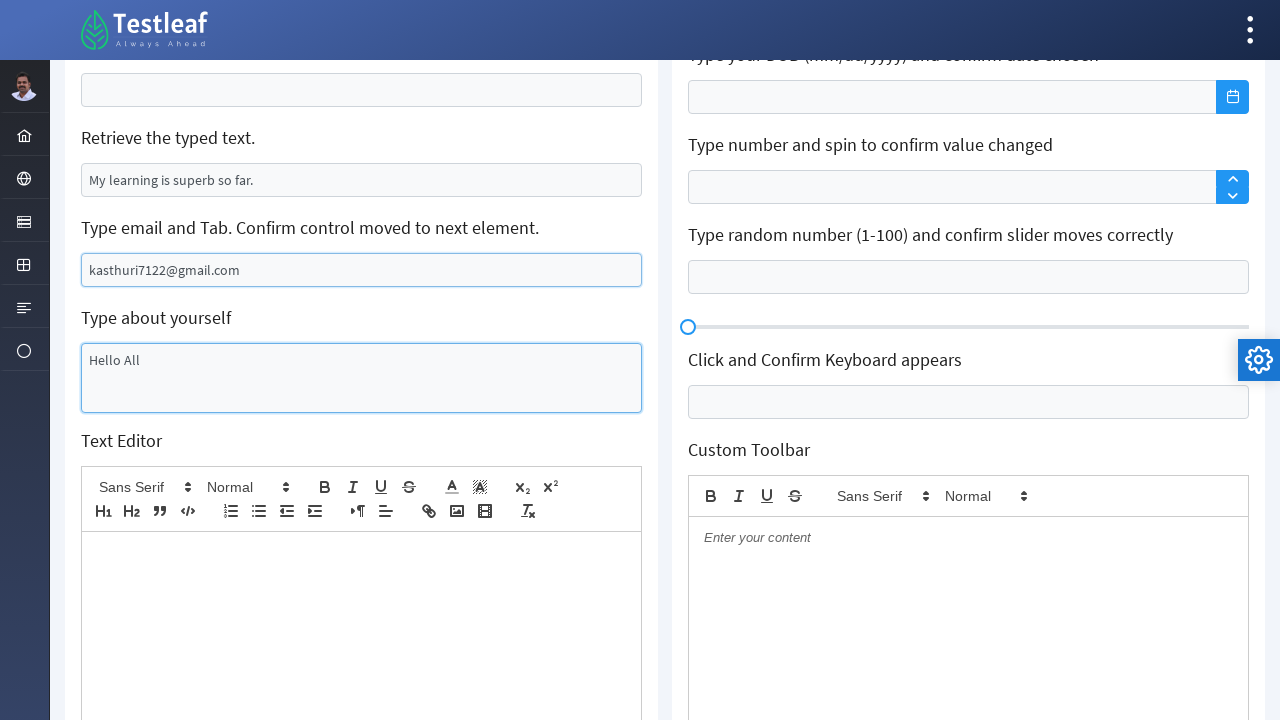

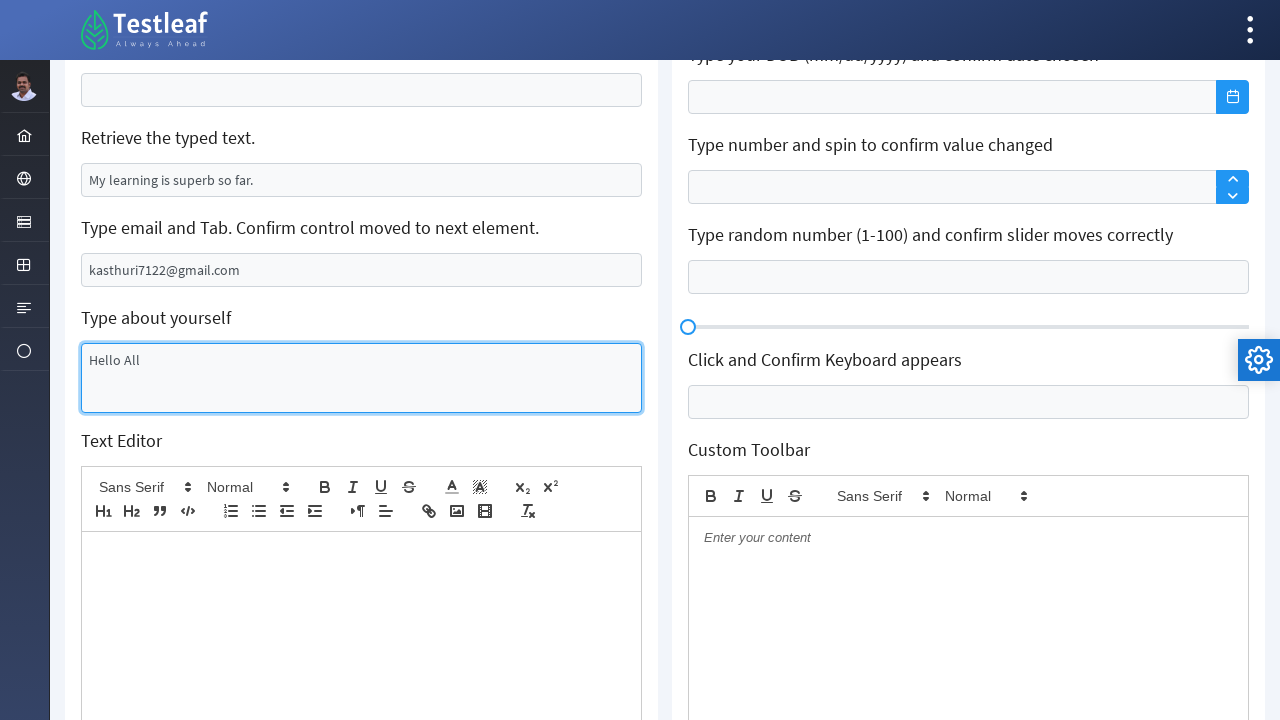